Tests clicking on the "OrangeHRM, Inc" link on the OrangeHRM demo page, which typically opens the company website.

Starting URL: https://opensource-demo.orangehrmlive.com/

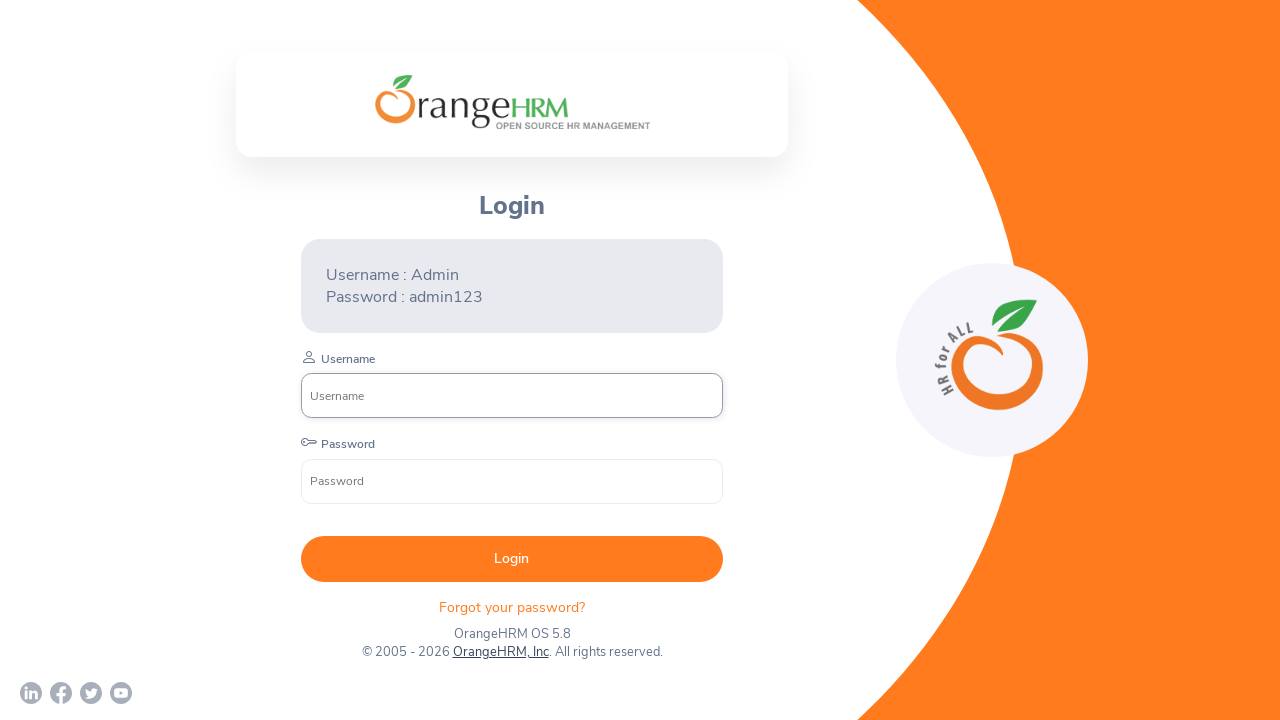

Clicked on the 'OrangeHRM, Inc' link at (500, 652) on text=OrangeHRM, Inc
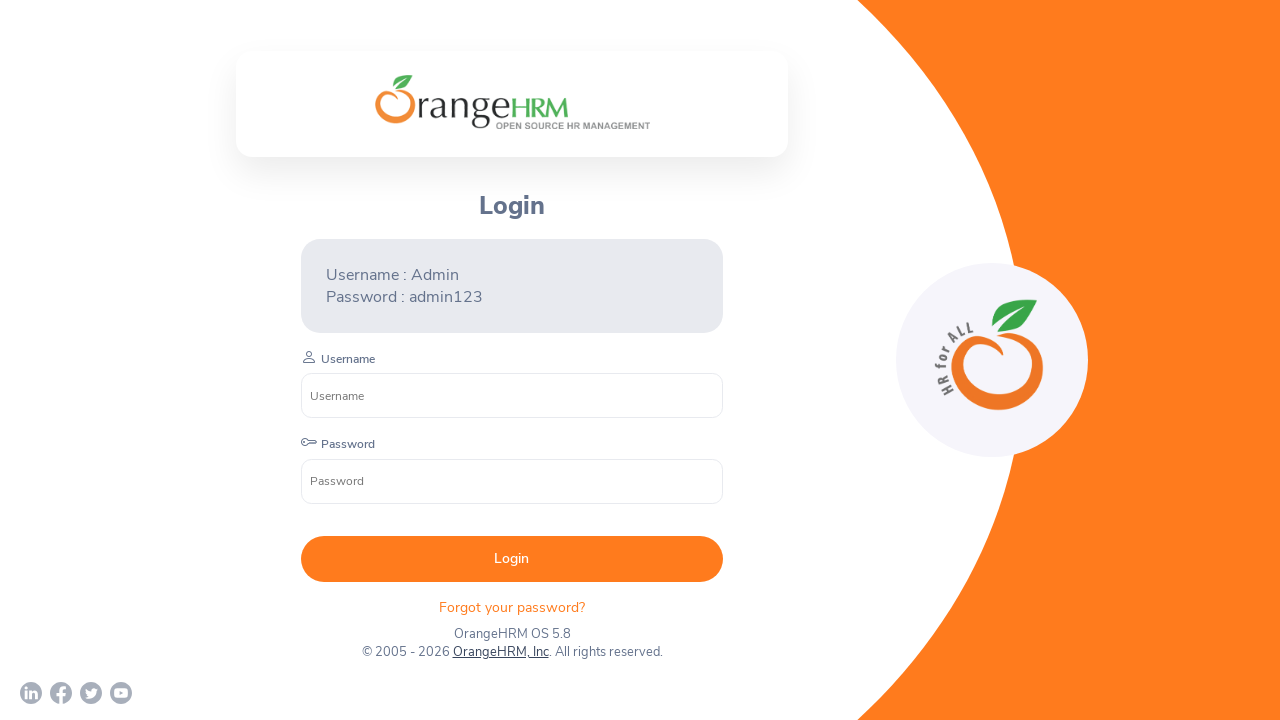

Waited 2 seconds for navigation or new page to load
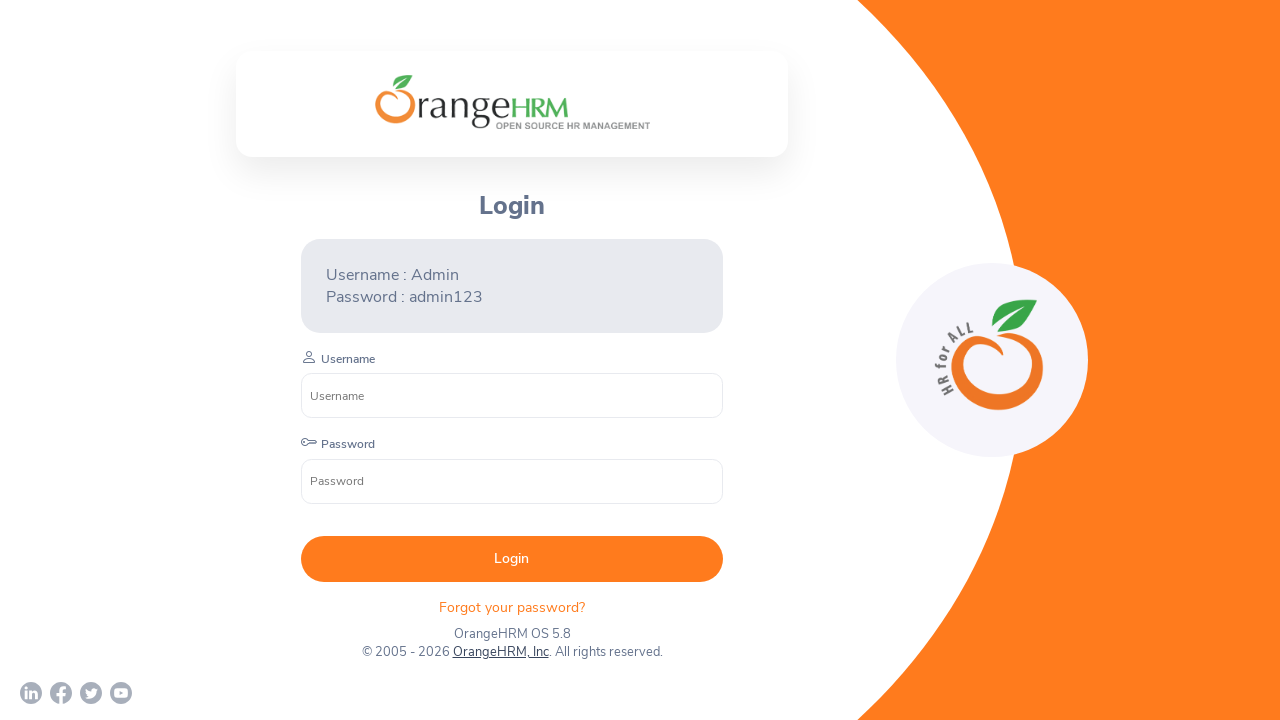

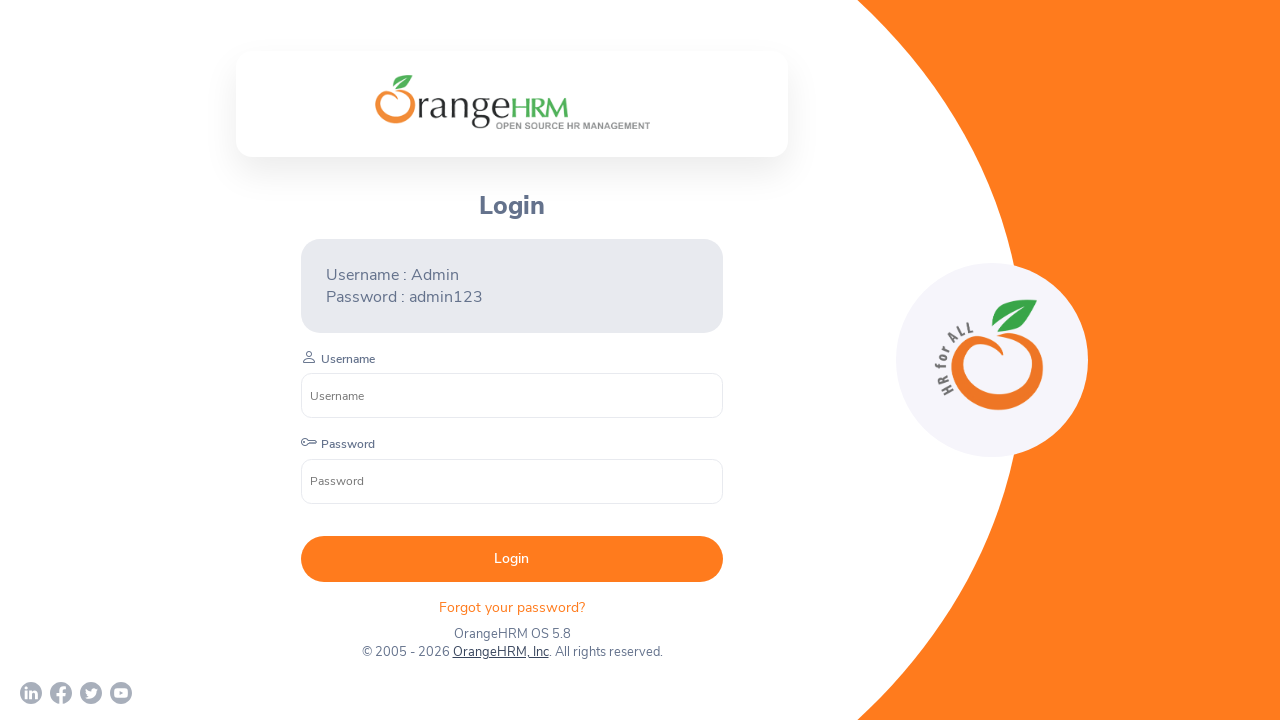